Tests right-click (context menu) functionality by right-clicking on an element to open a context menu.

Starting URL: https://swisnl.github.io/jQuery-contextMenu/demo.html

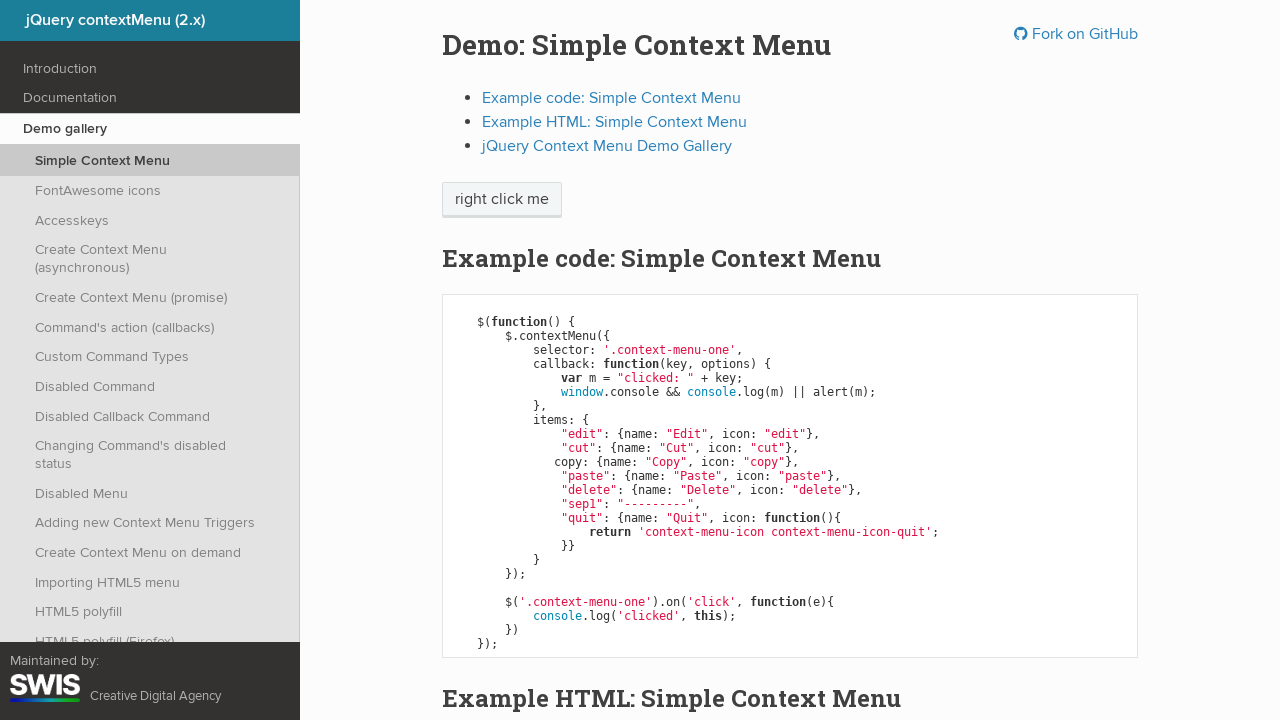

Right-clicked on context menu trigger element to open context menu at (502, 200) on .context-menu-one
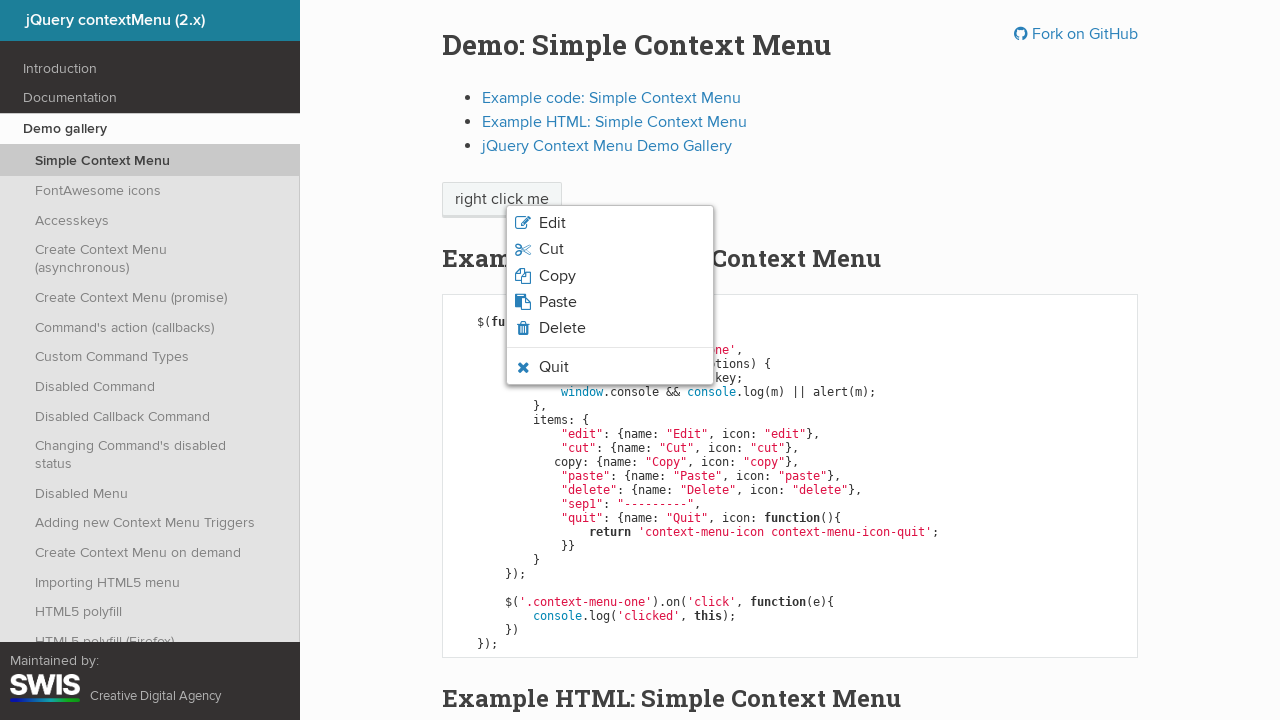

Context menu items appeared
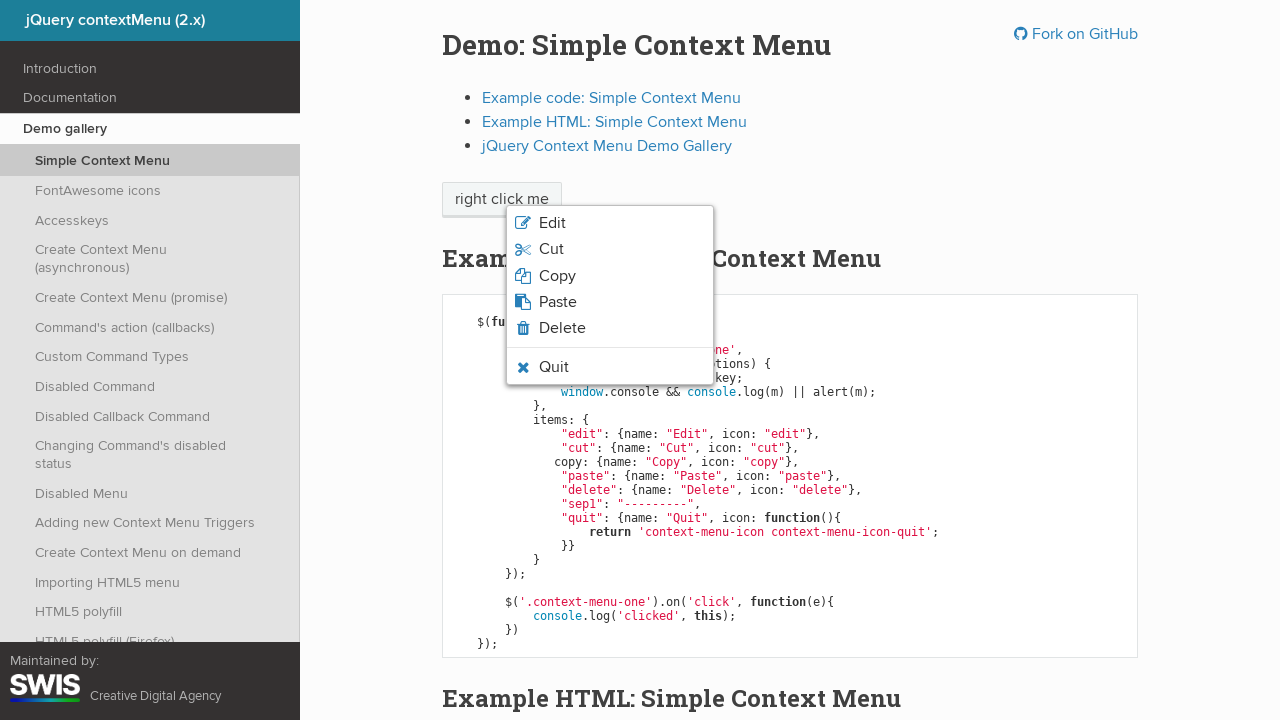

Waited 2 seconds to observe context menu
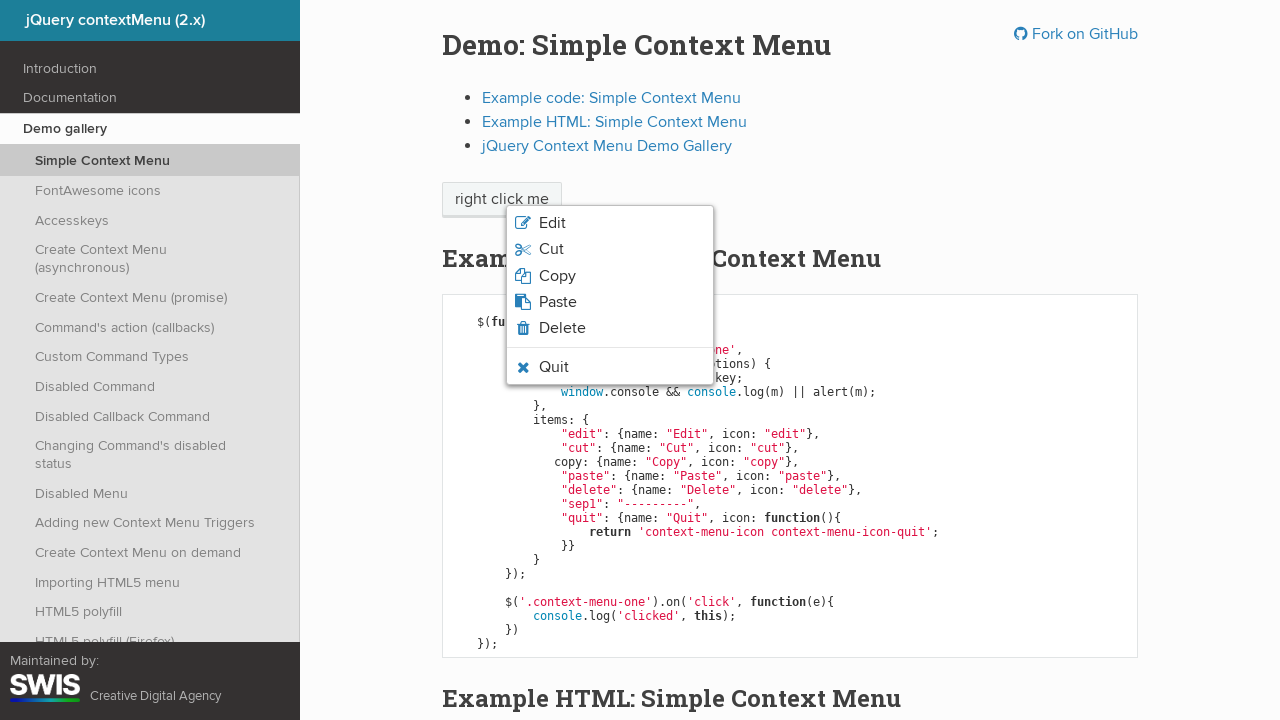

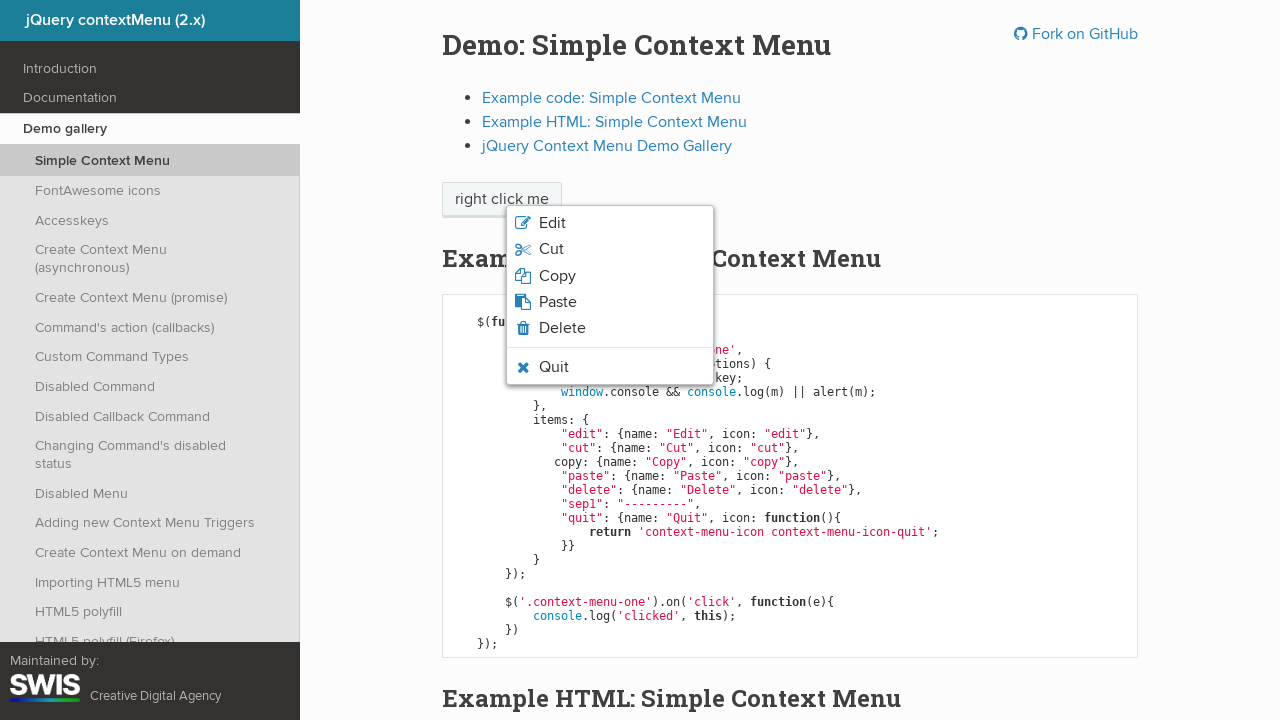